Tests basic navigation flow from homepage to product detail page by navigating to the Monitors category, selecting the Apple monitor, and verifying the product detail page loads with an Add to Cart button.

Starting URL: https://www.demoblaze.com

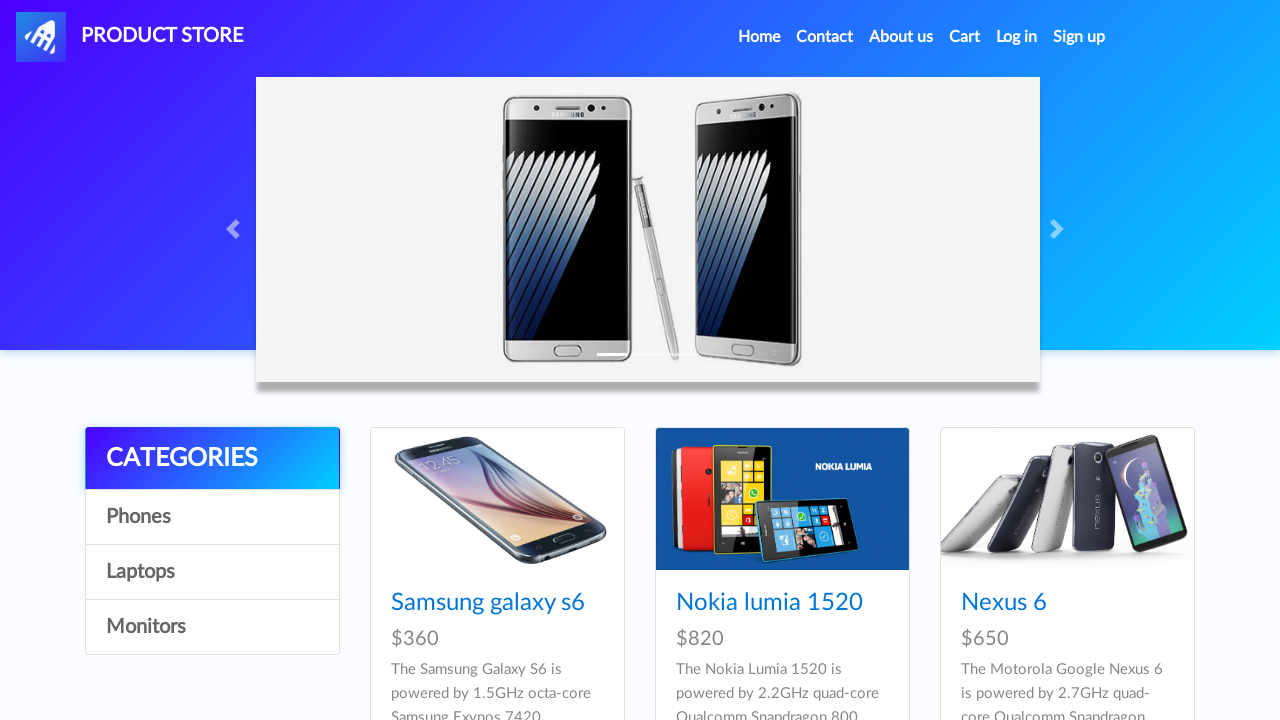

Waited for homepage to load (domcontentloaded)
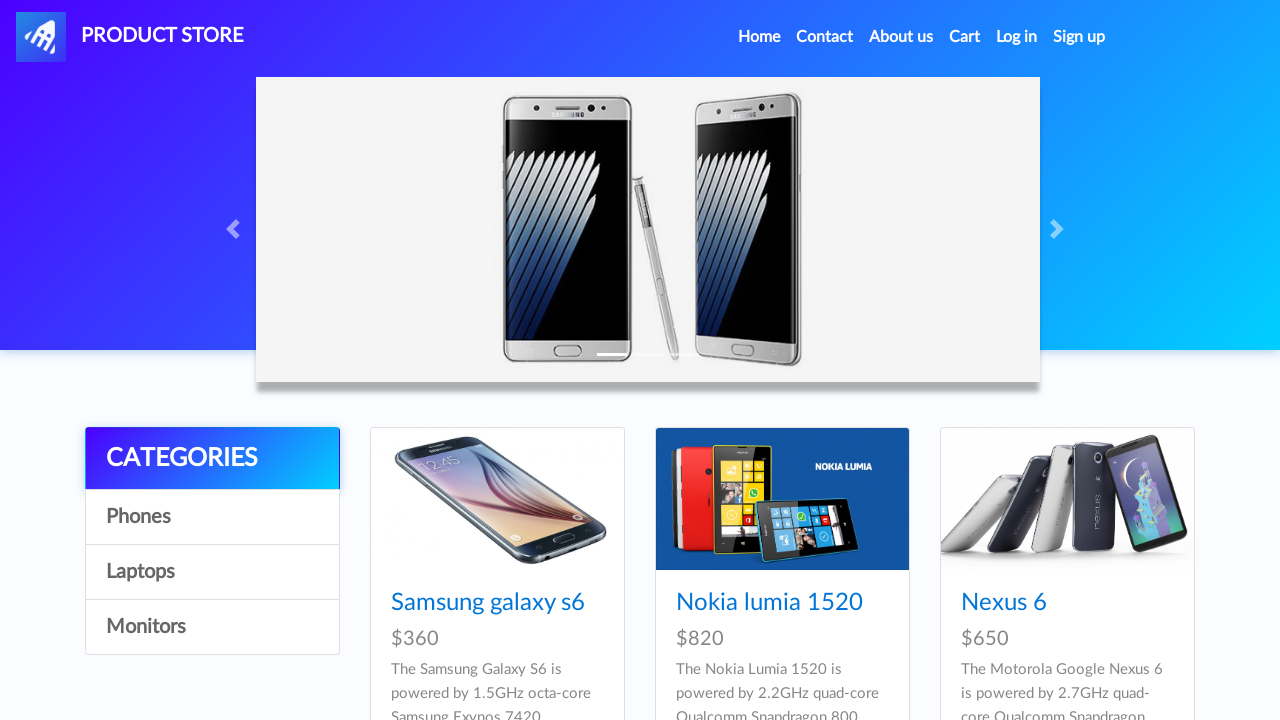

Verified 'STORE' text present in page title
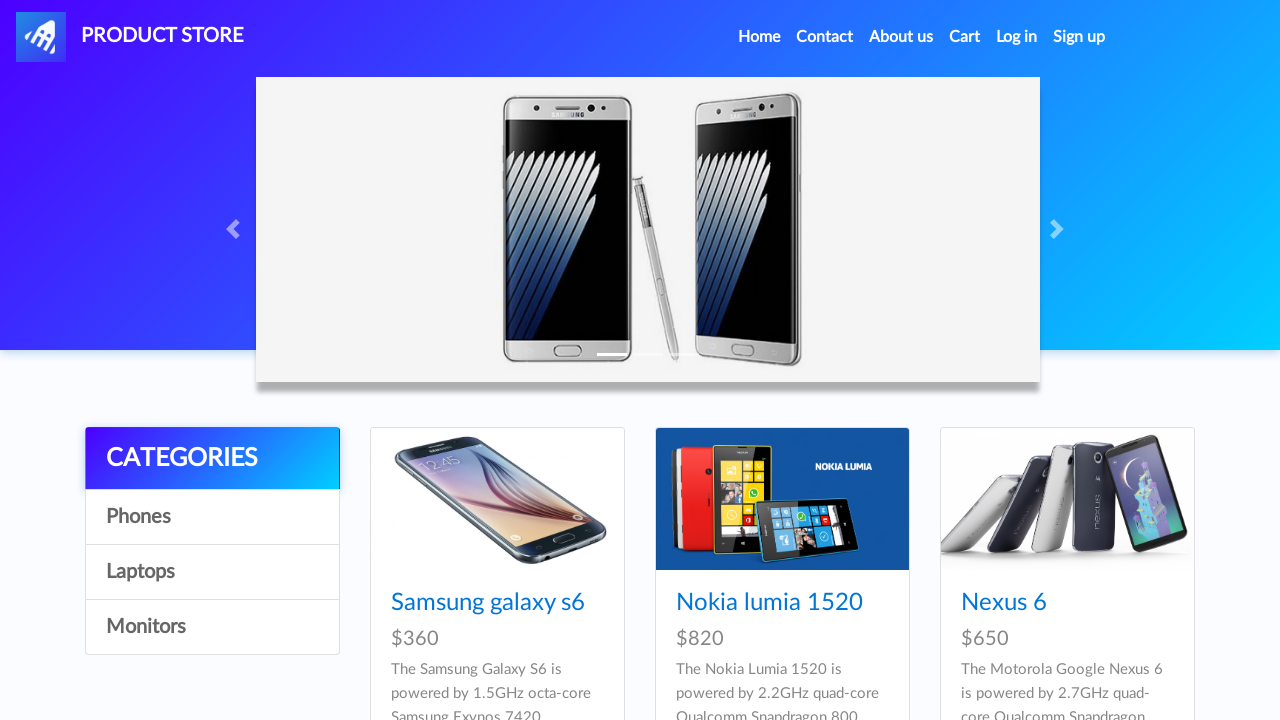

Clicked on Monitors category link at (212, 627) on a[onclick*='monitor']
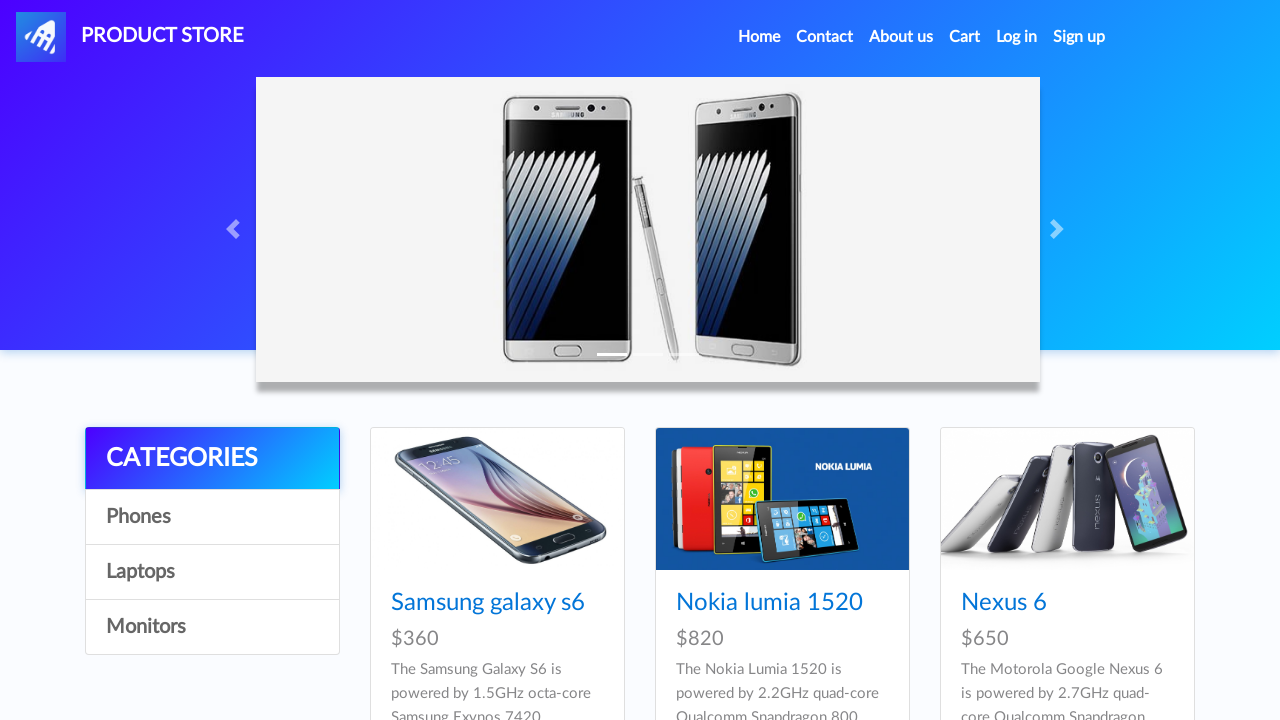

Waited for Apple monitor product to load
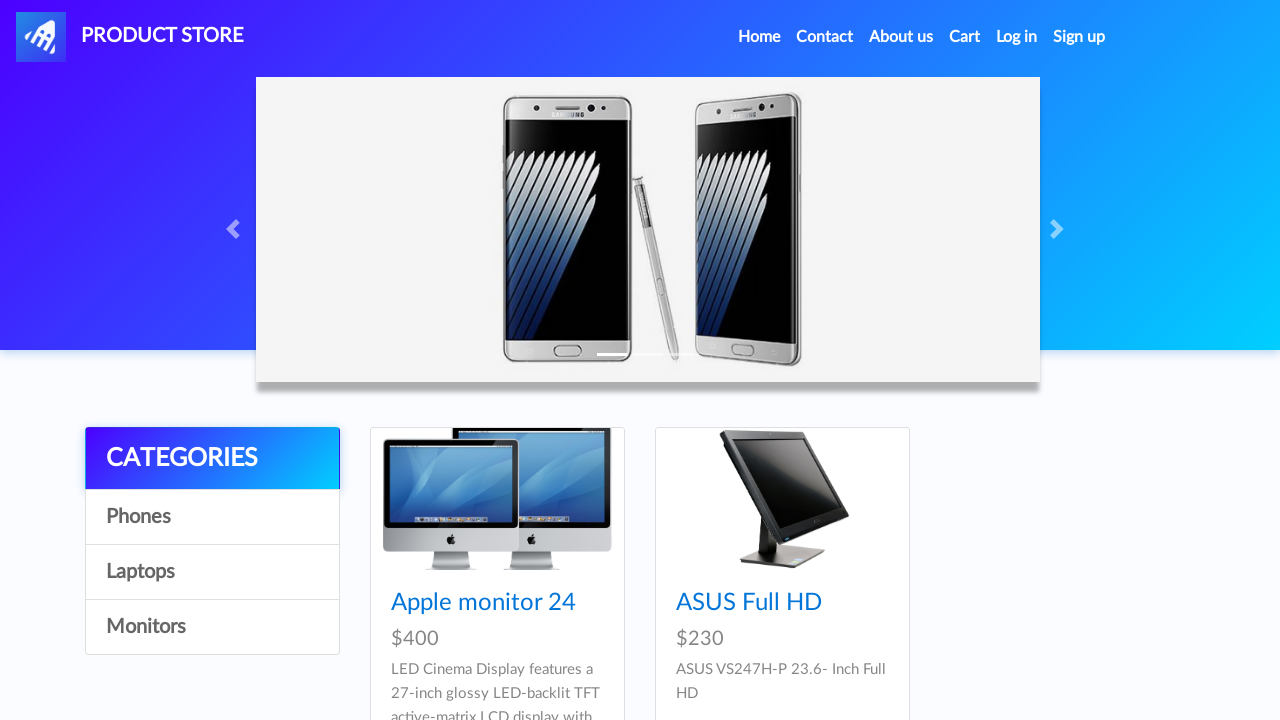

Verified Apple monitor 24 is visible on category page
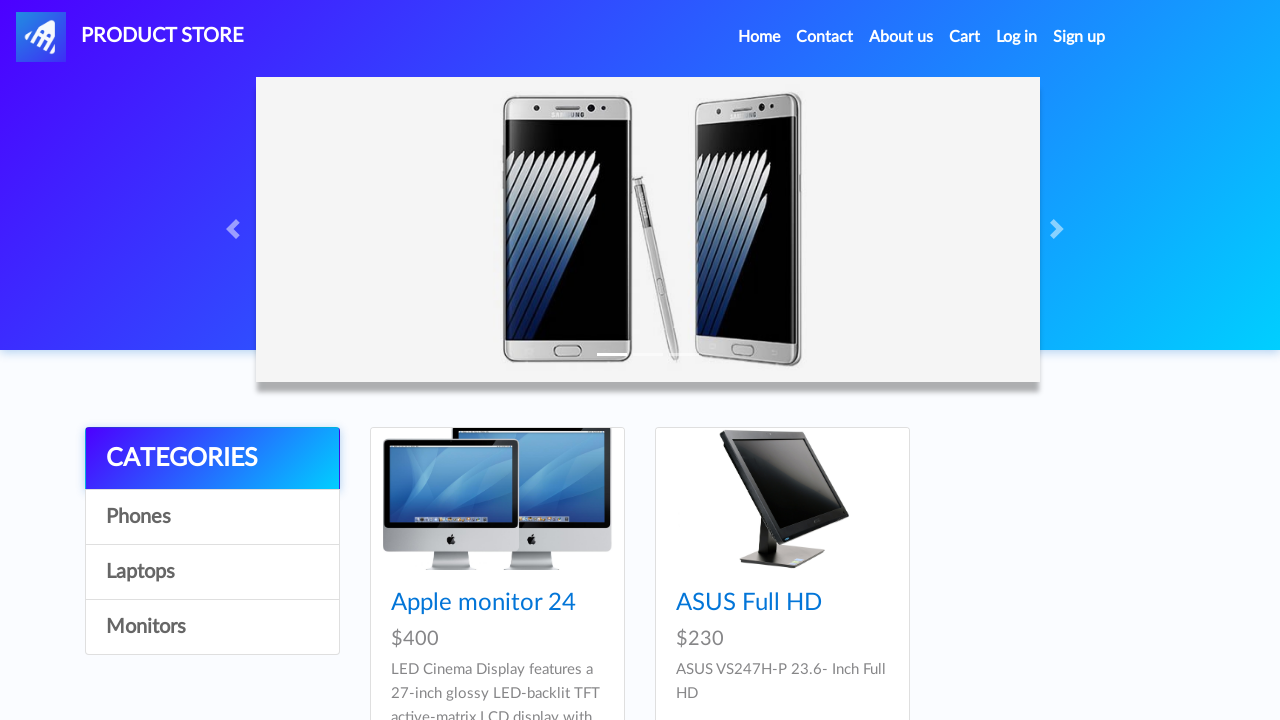

Clicked on Apple monitor 24 to navigate to product detail page at (484, 603) on text=Apple monitor 24
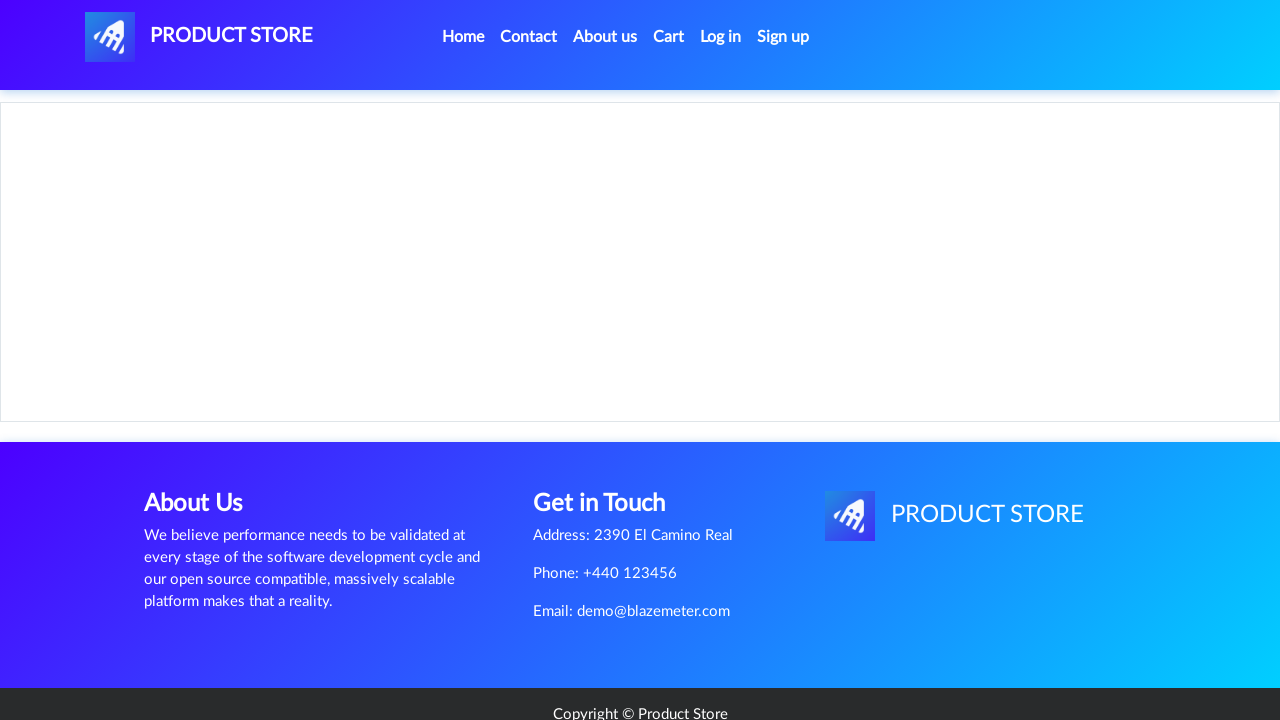

Waited for product detail page to load (product name element)
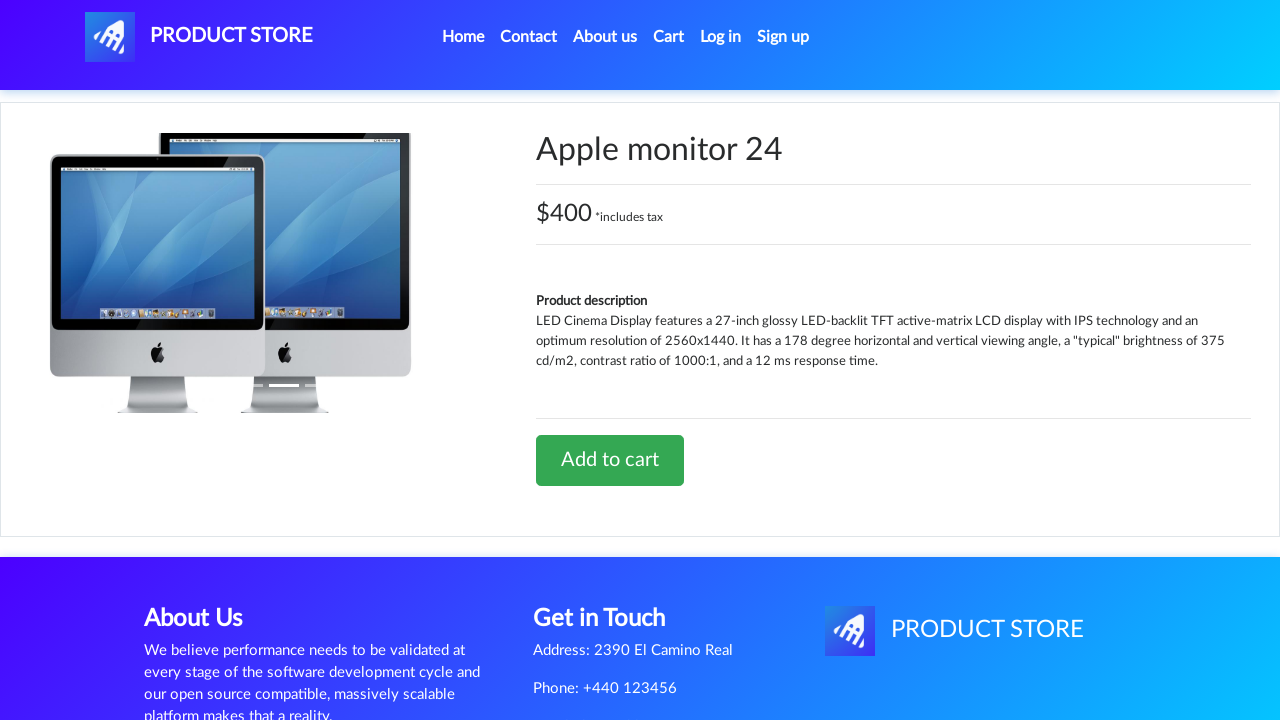

Verified product name 'Apple monitor 24' is displayed on product detail page
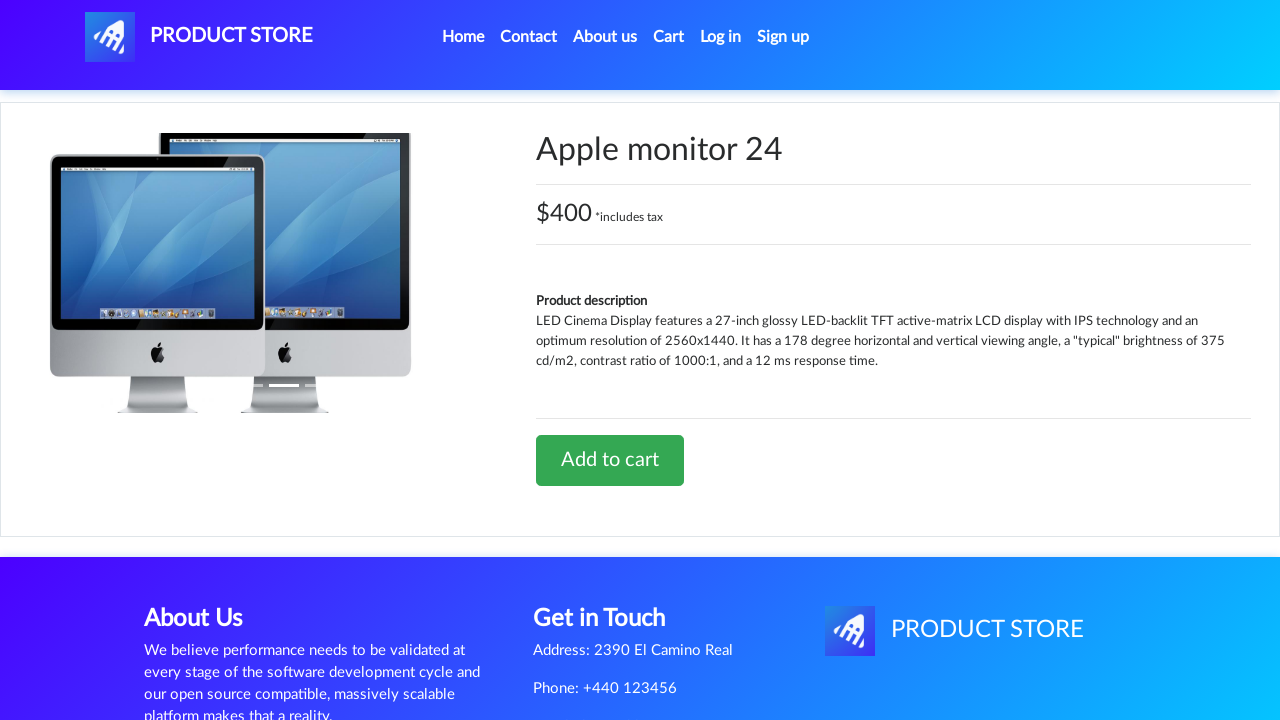

Verified 'Add to cart' button is visible on product detail page
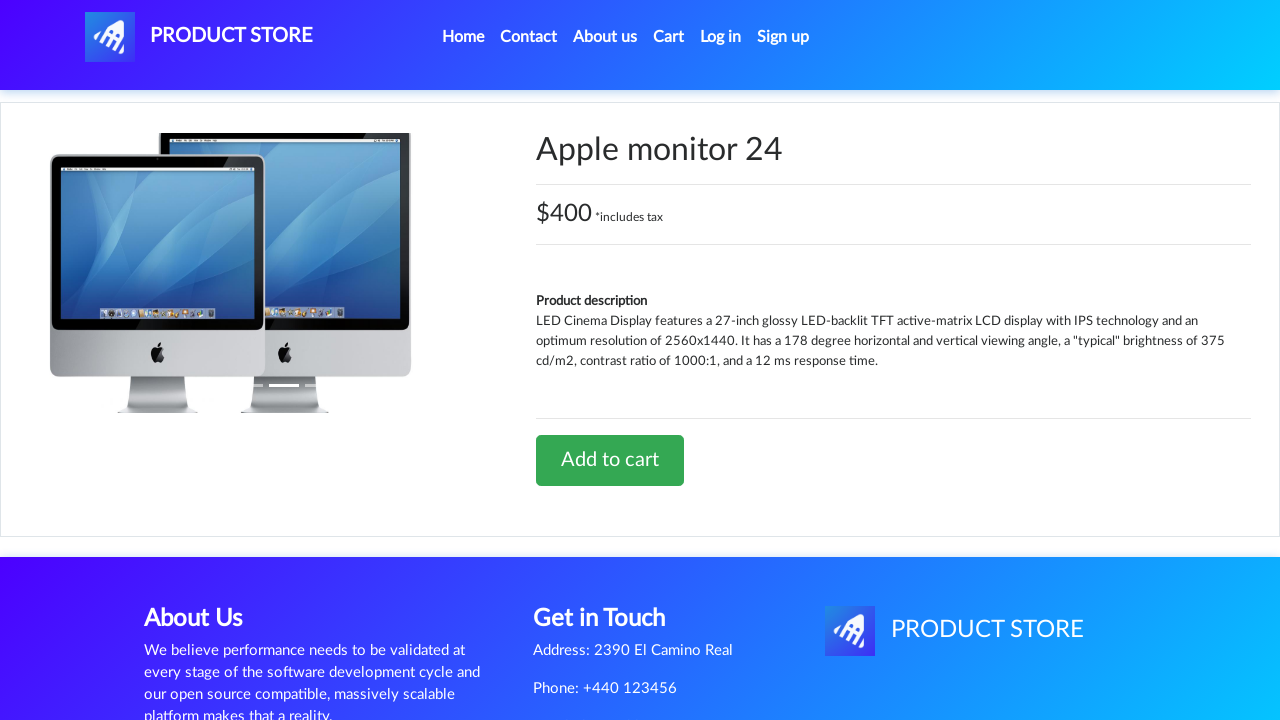

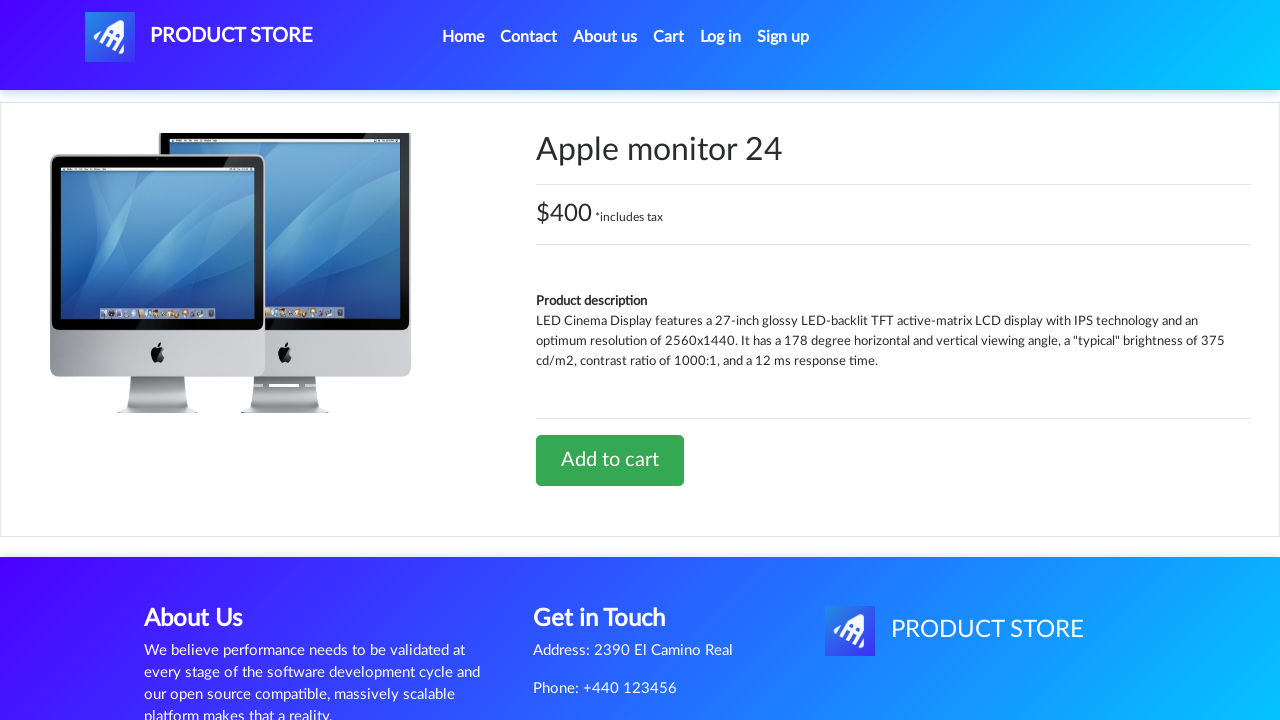